Navigates to DuckDuckGo and verifies that the logo is displayed on the page

Starting URL: https://duckduckgo.com/

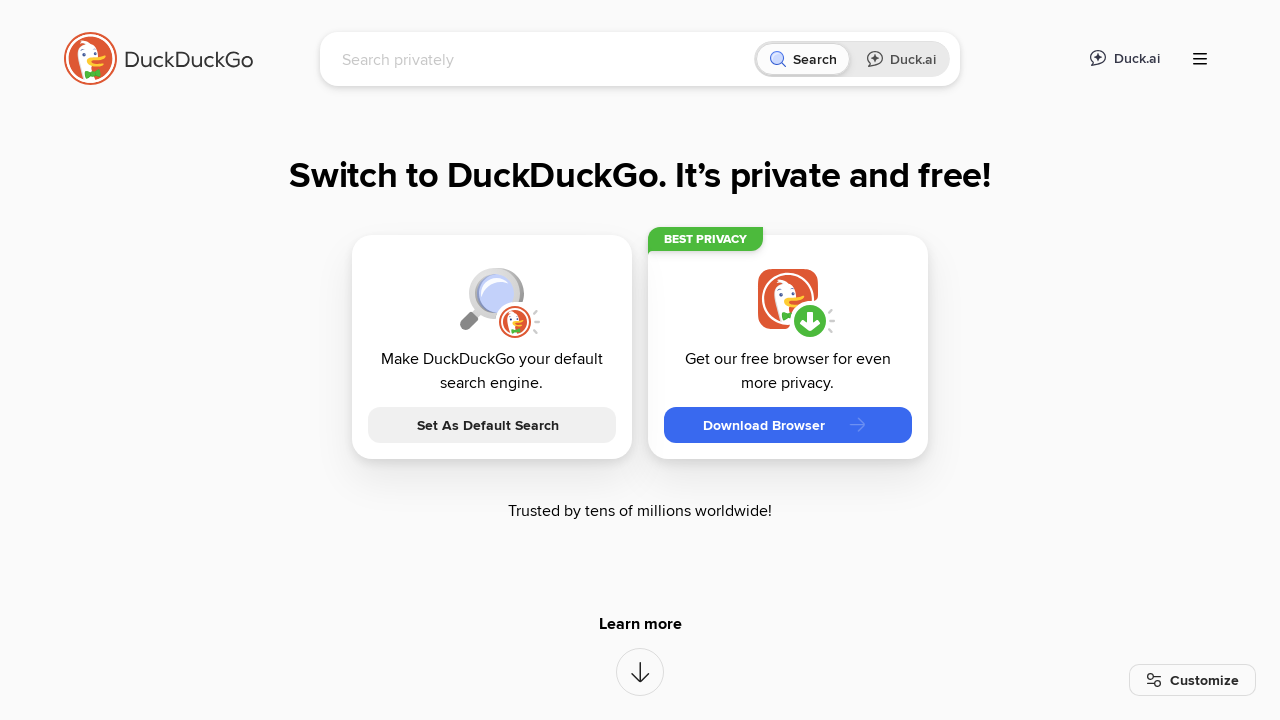

Navigated to DuckDuckGo homepage
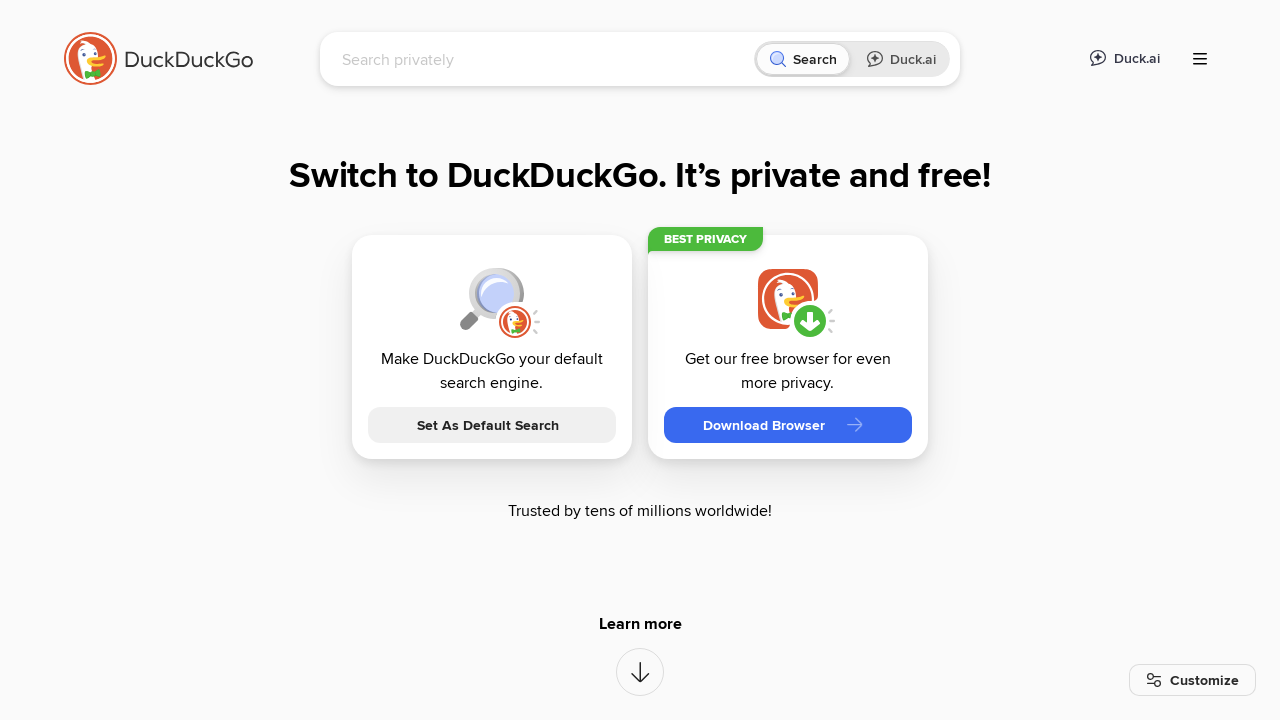

Located DuckDuckGo logo element
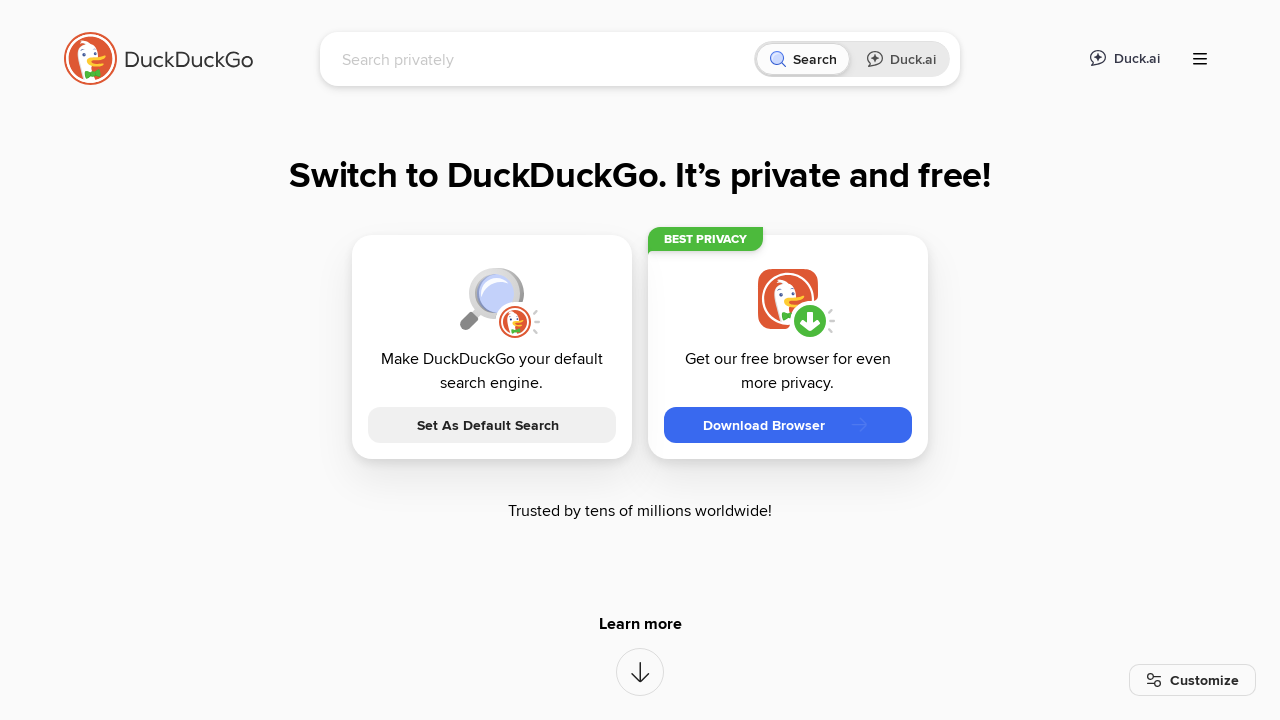

DuckDuckGo logo became visible
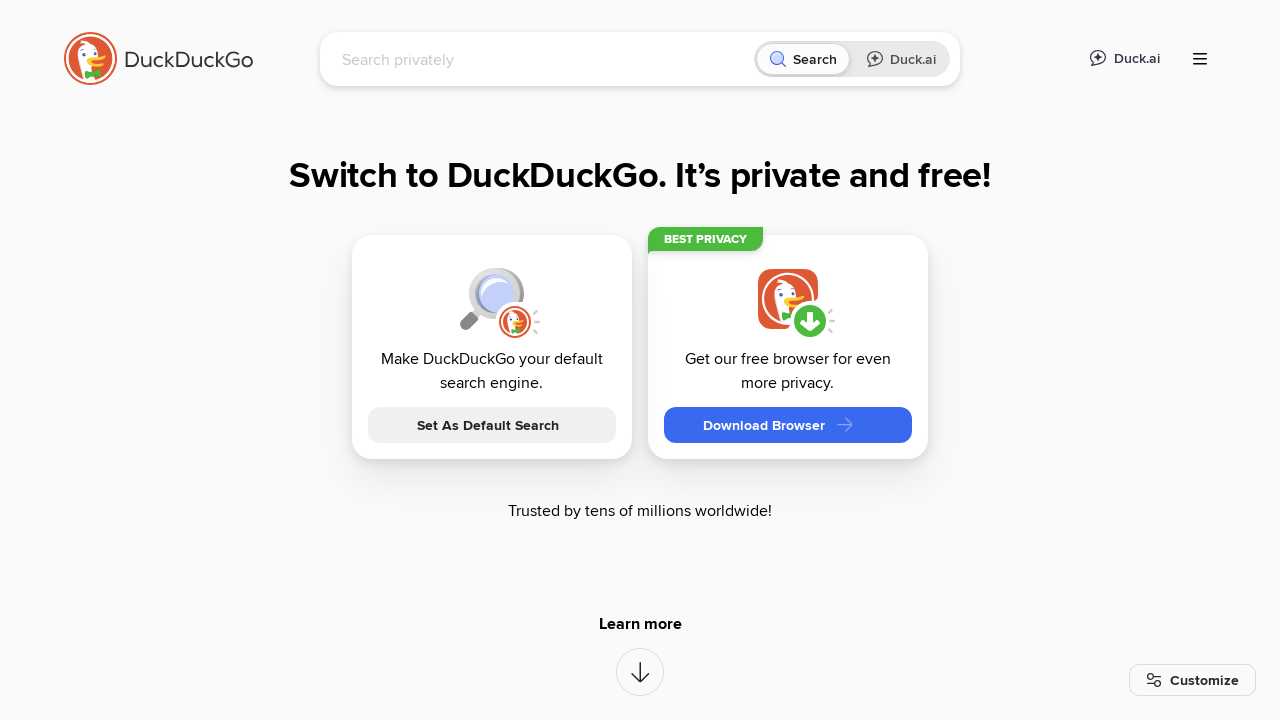

Verified that DuckDuckGo logo is displayed on the page
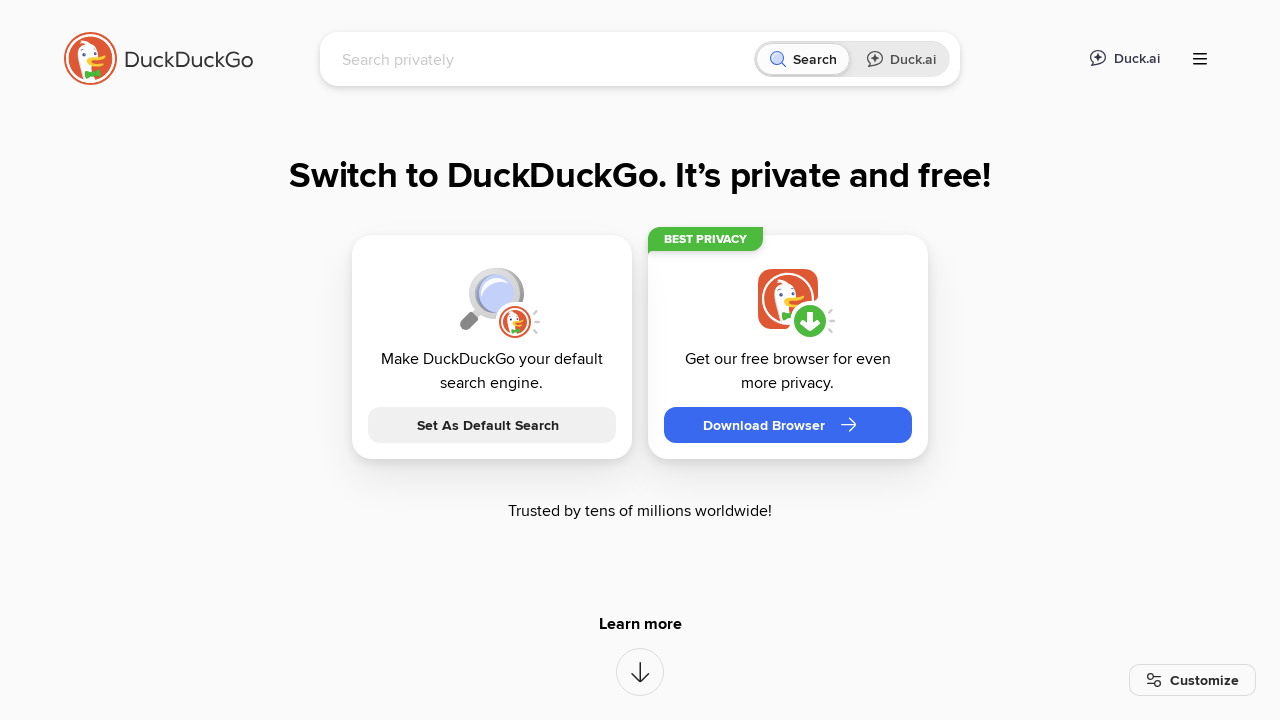

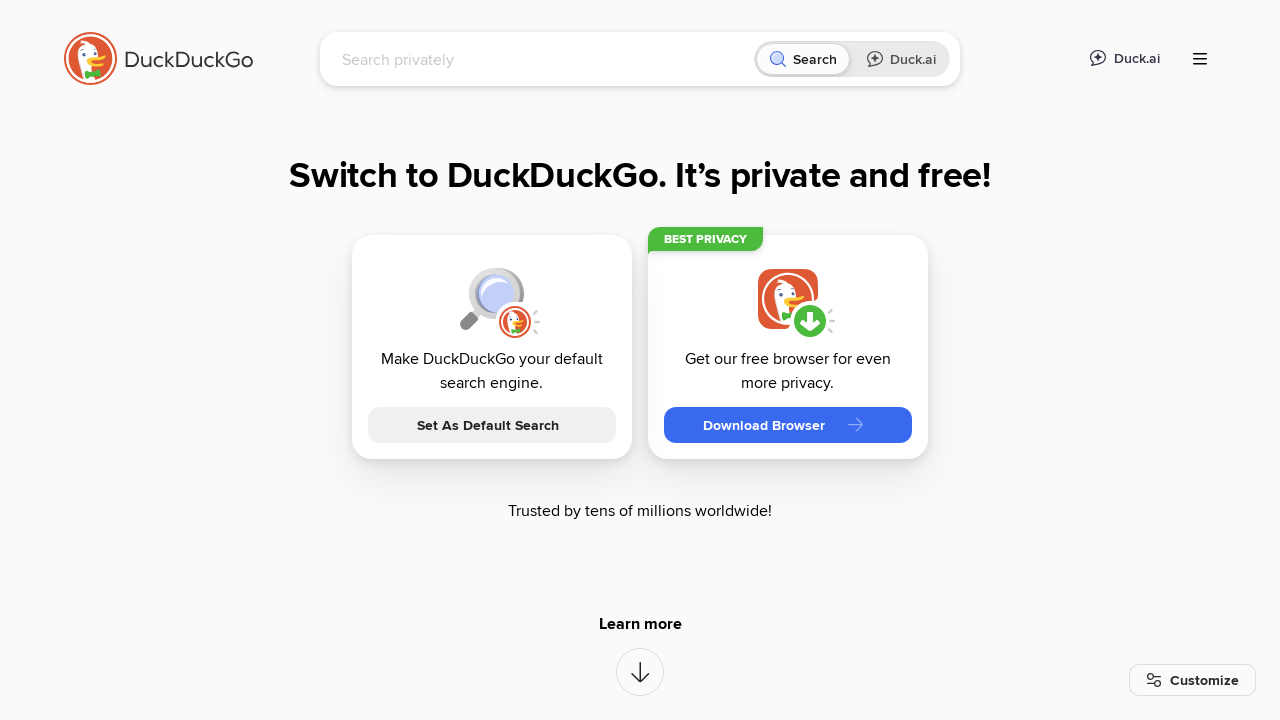